Tests registration form validation when password confirmation doesn't match

Starting URL: https://alada.vn/tai-khoan/dang-ky.html

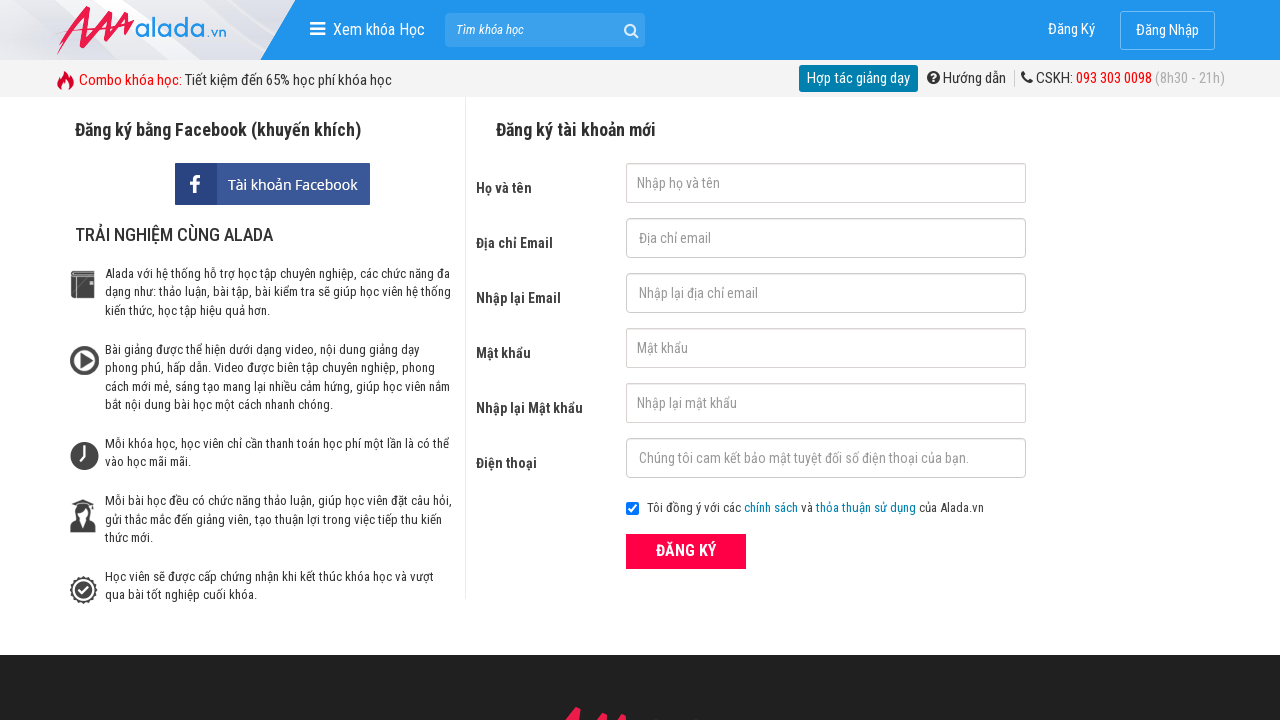

Filled password field with '123456' on #txtPassword
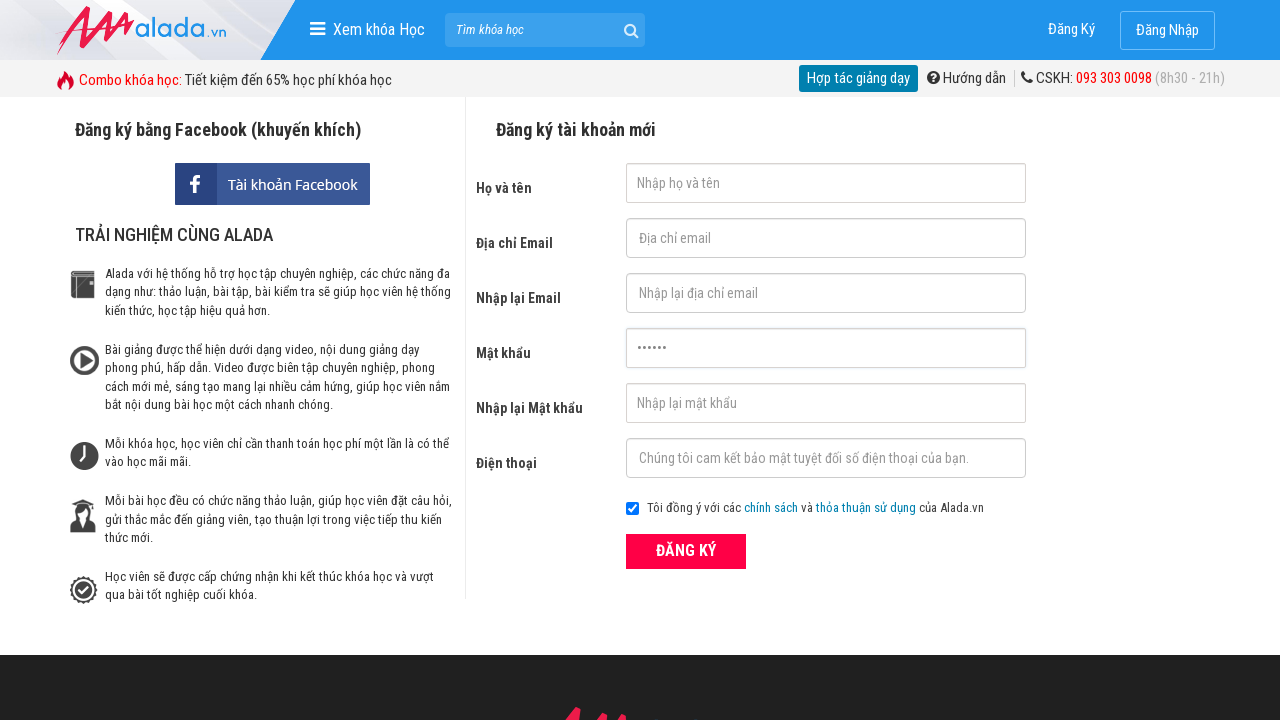

Filled confirm password field with '123457' (mismatched) on #txtCPassword
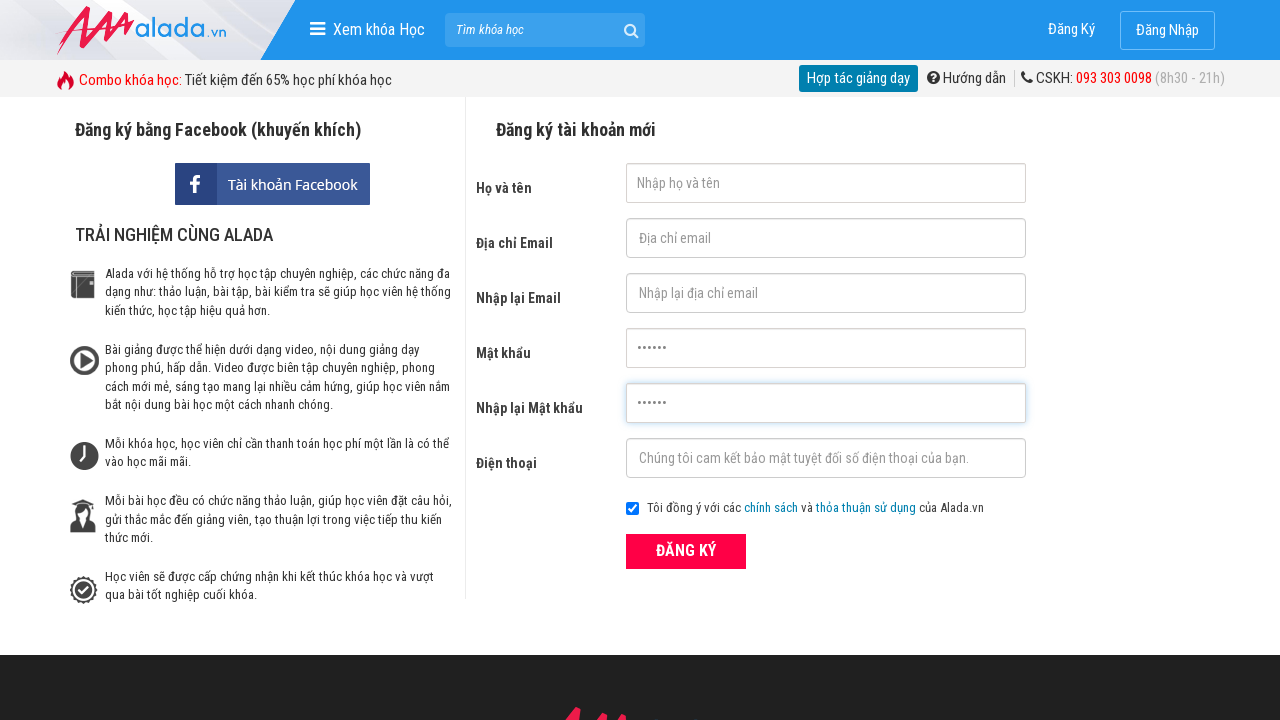

Clicked submit button to attempt registration at (686, 551) on button[type='submit']
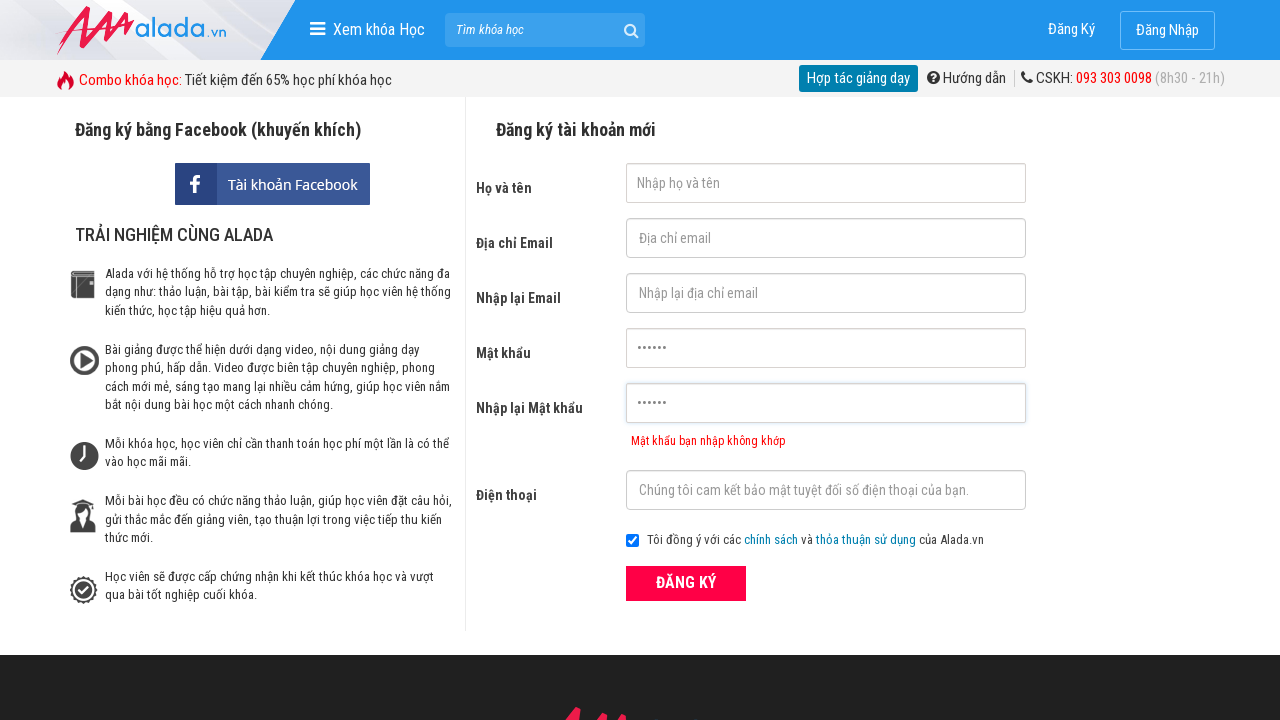

Confirm password error message appeared
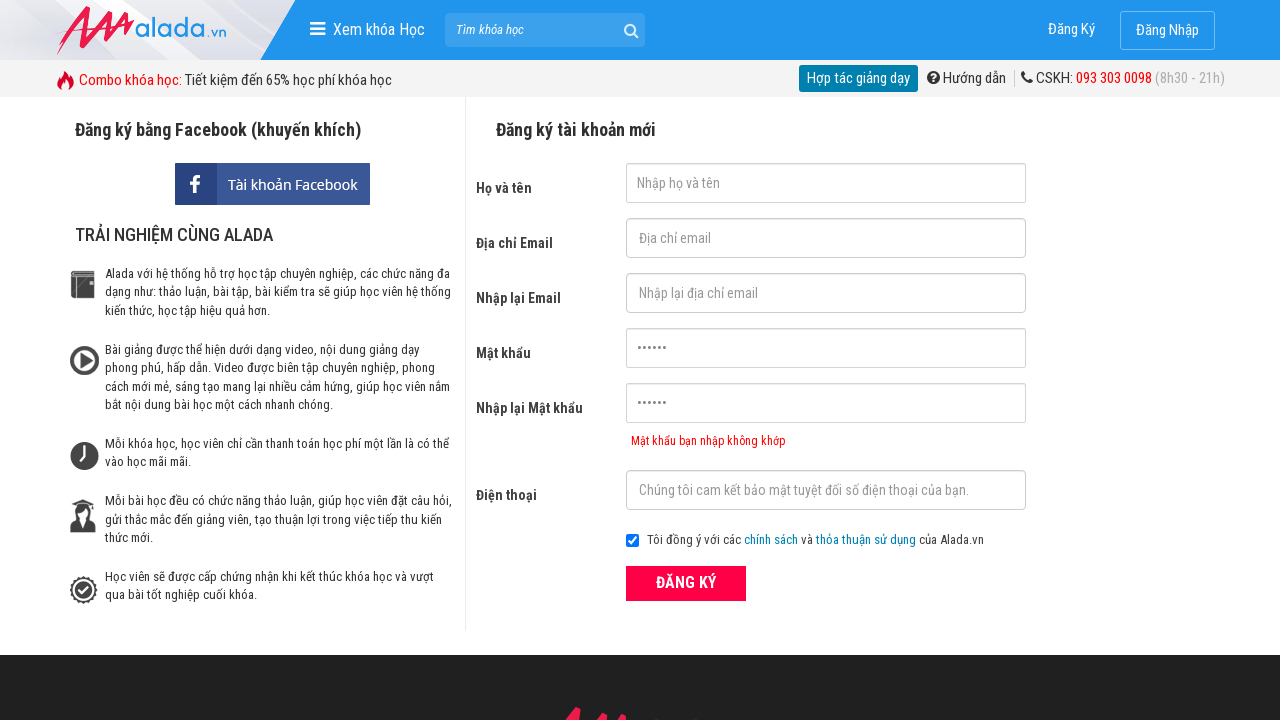

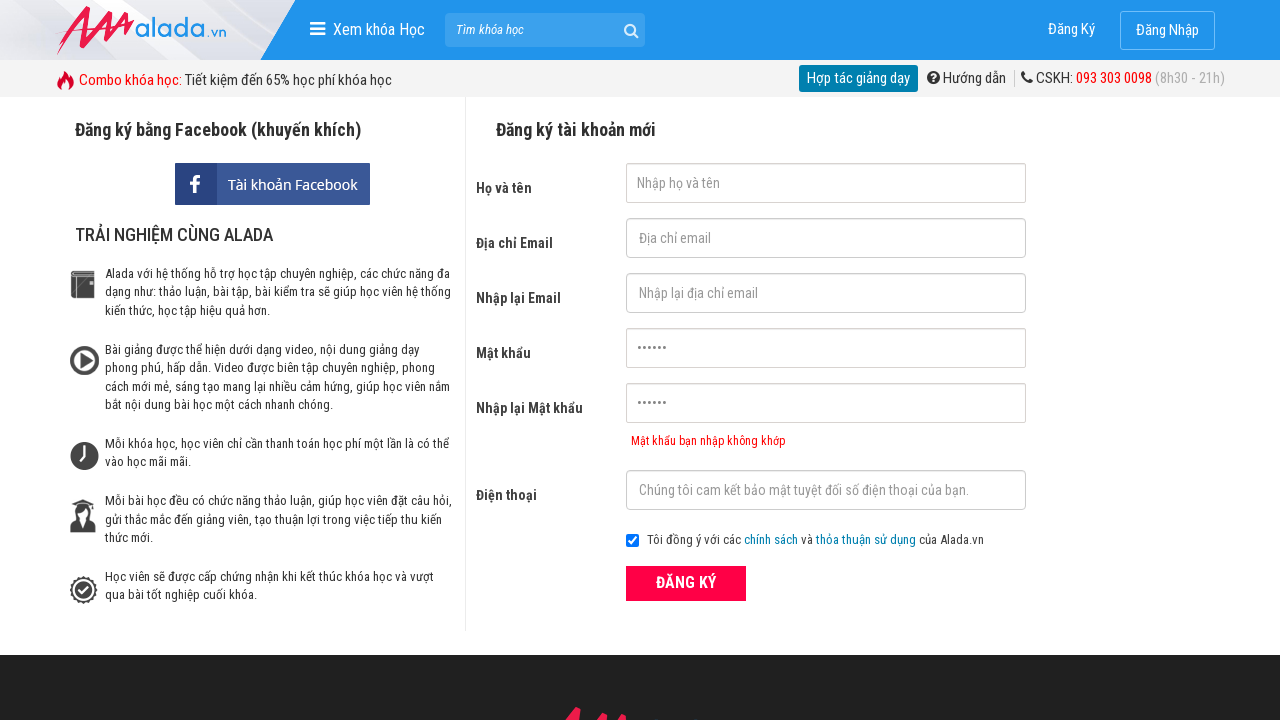